Tests the search functionality of an automation bookstore by searching for "Agile" books and verifying that filtered results are displayed.

Starting URL: https://automationbookstore.dev/

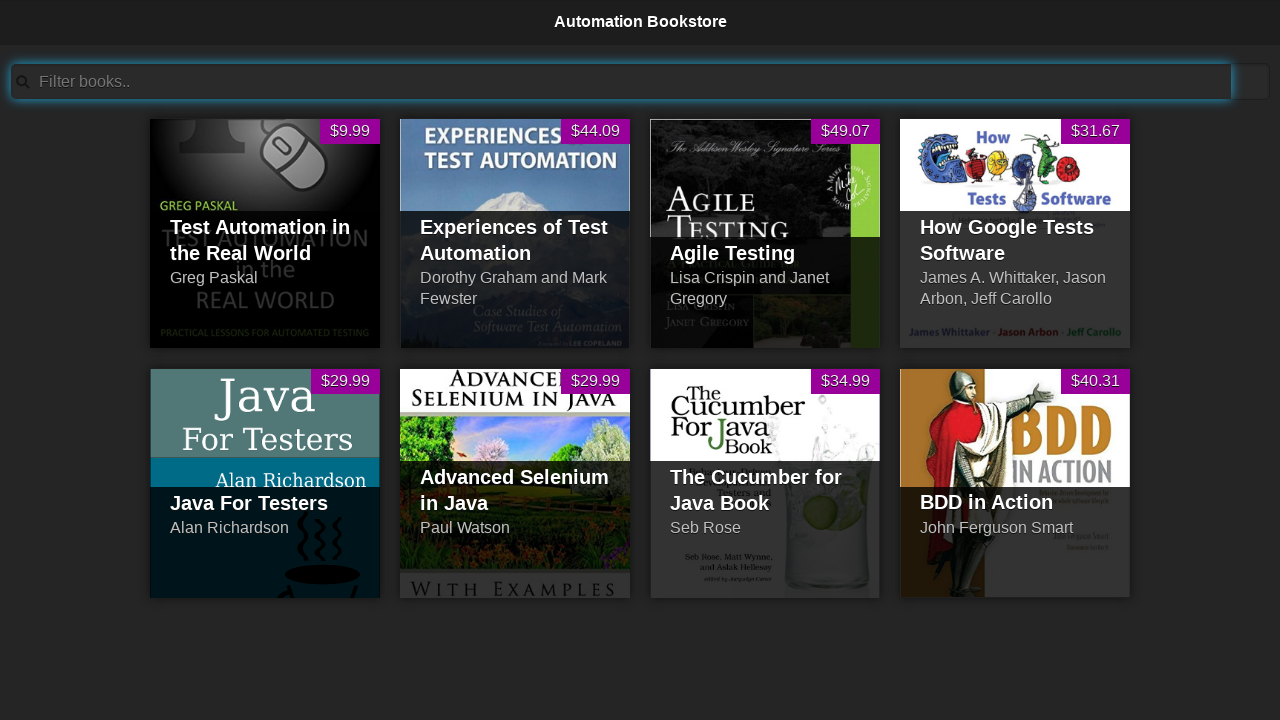

Search bar became visible
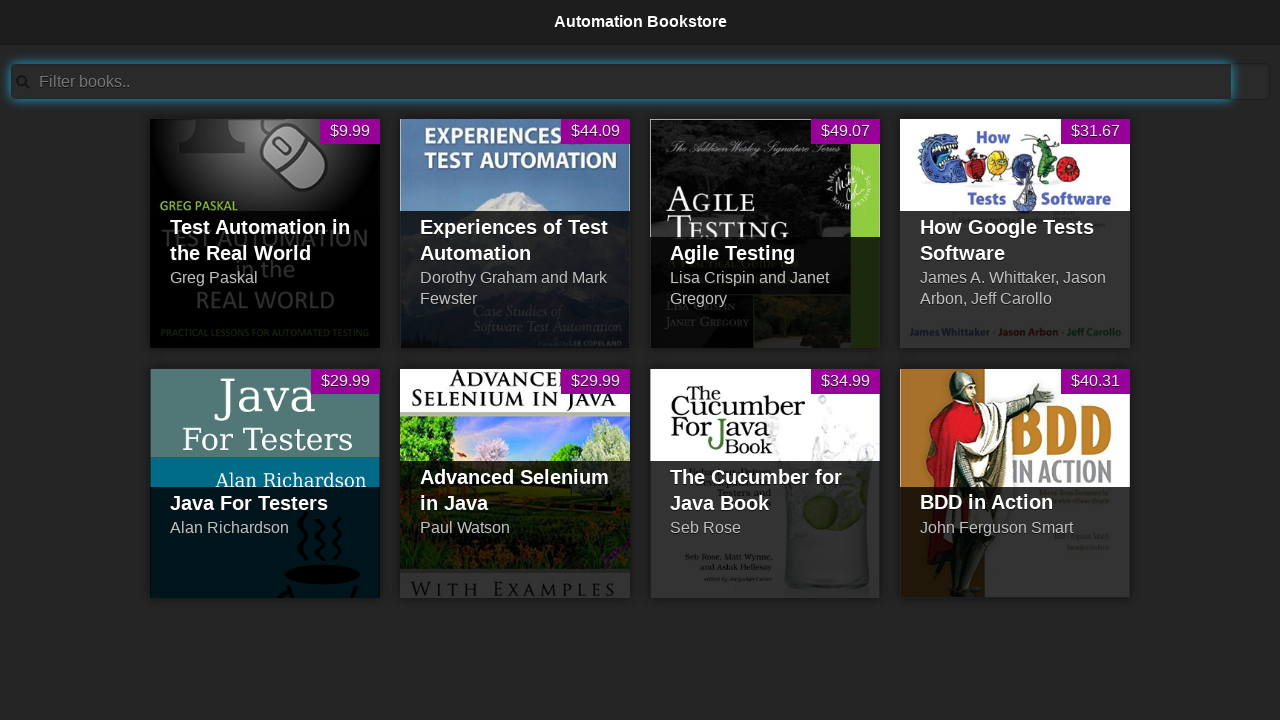

Filled search bar with 'Agile' on #searchBar
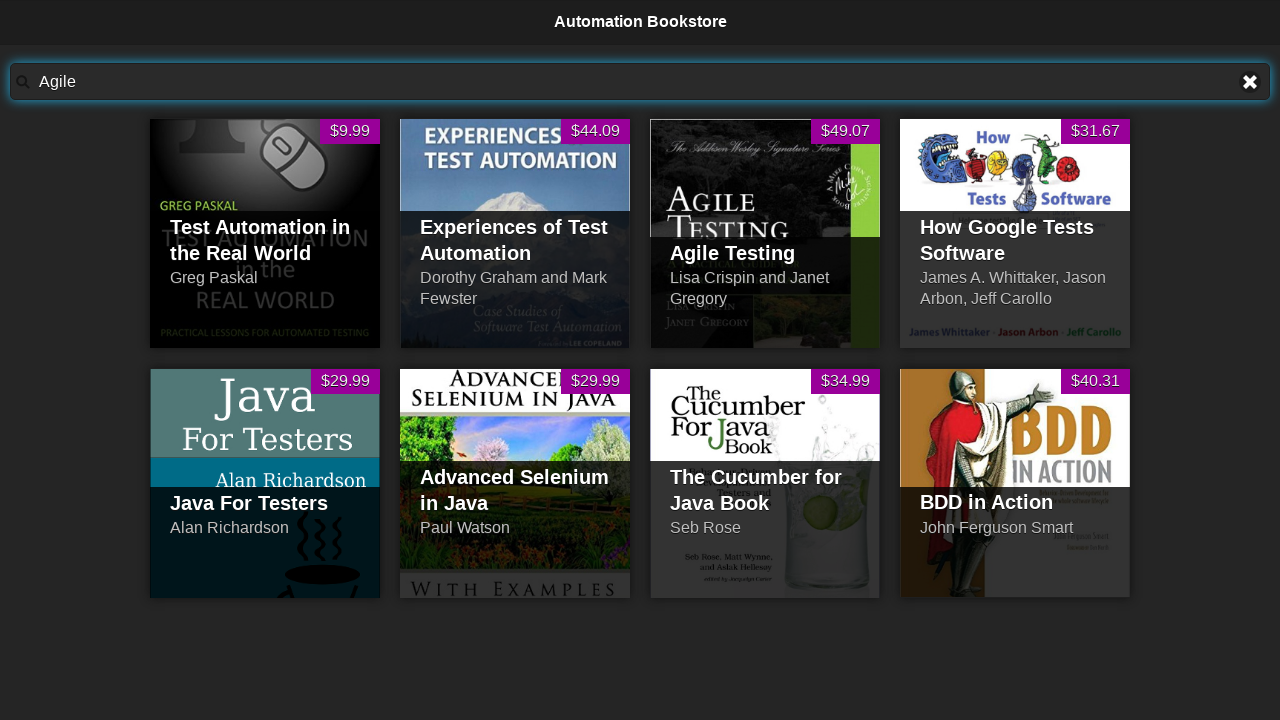

Filtered results appeared with 'Agile Testing' heading
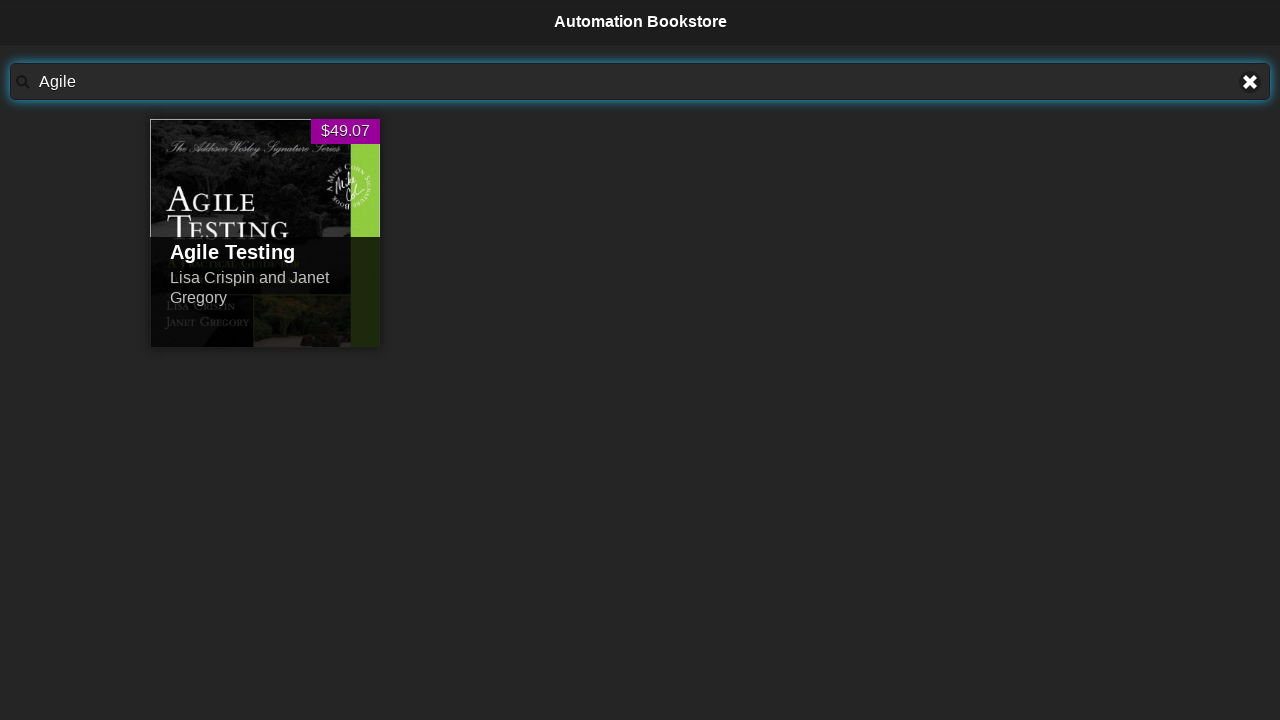

Located visible books in filtered results
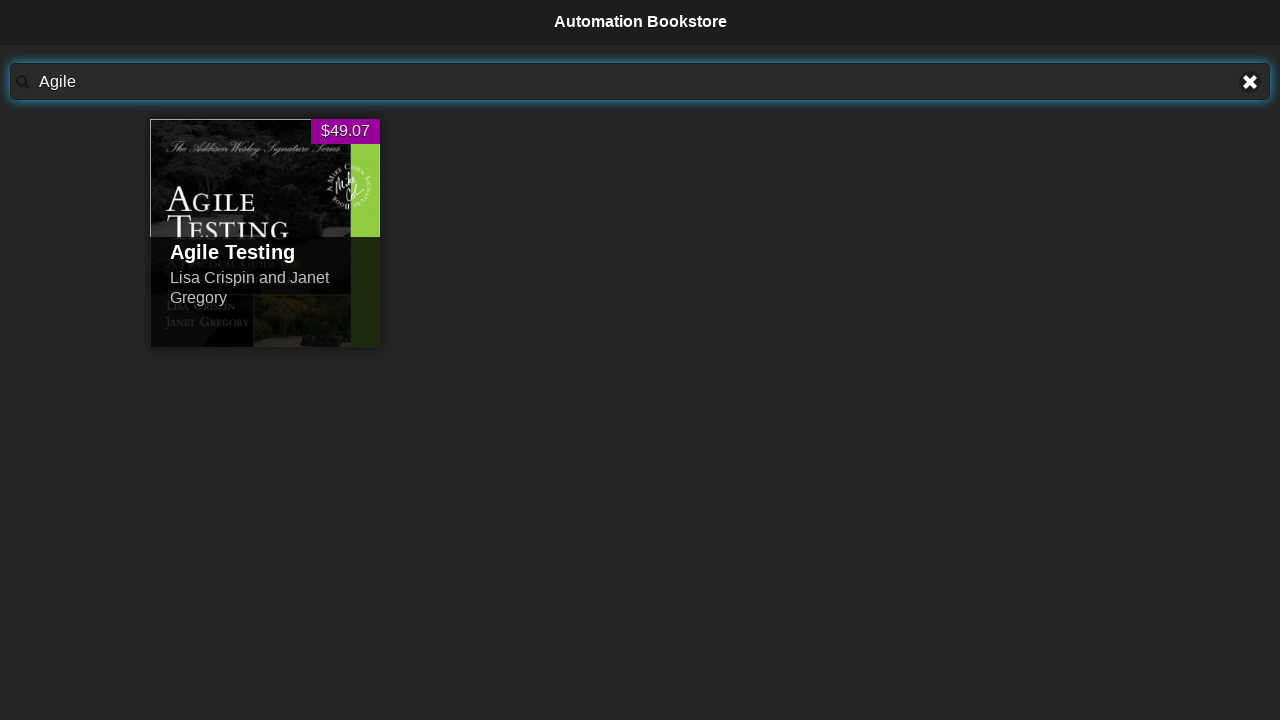

Verified that at least one book is visible in the results
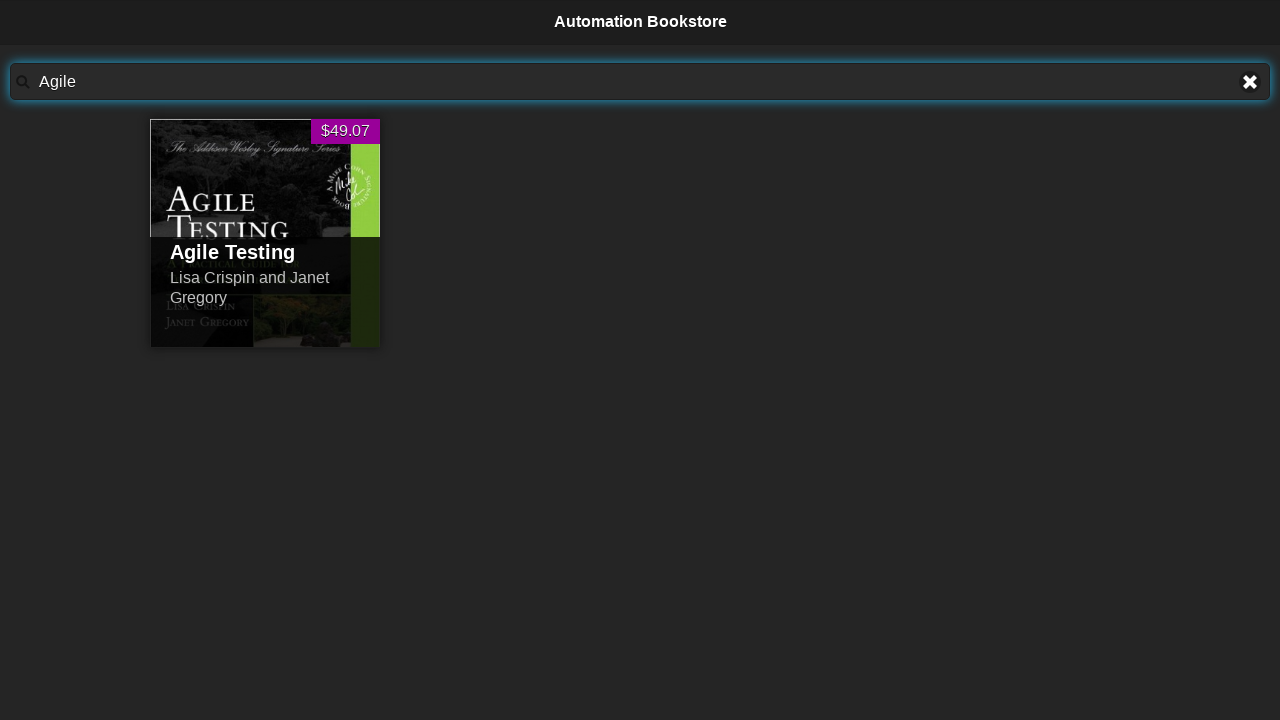

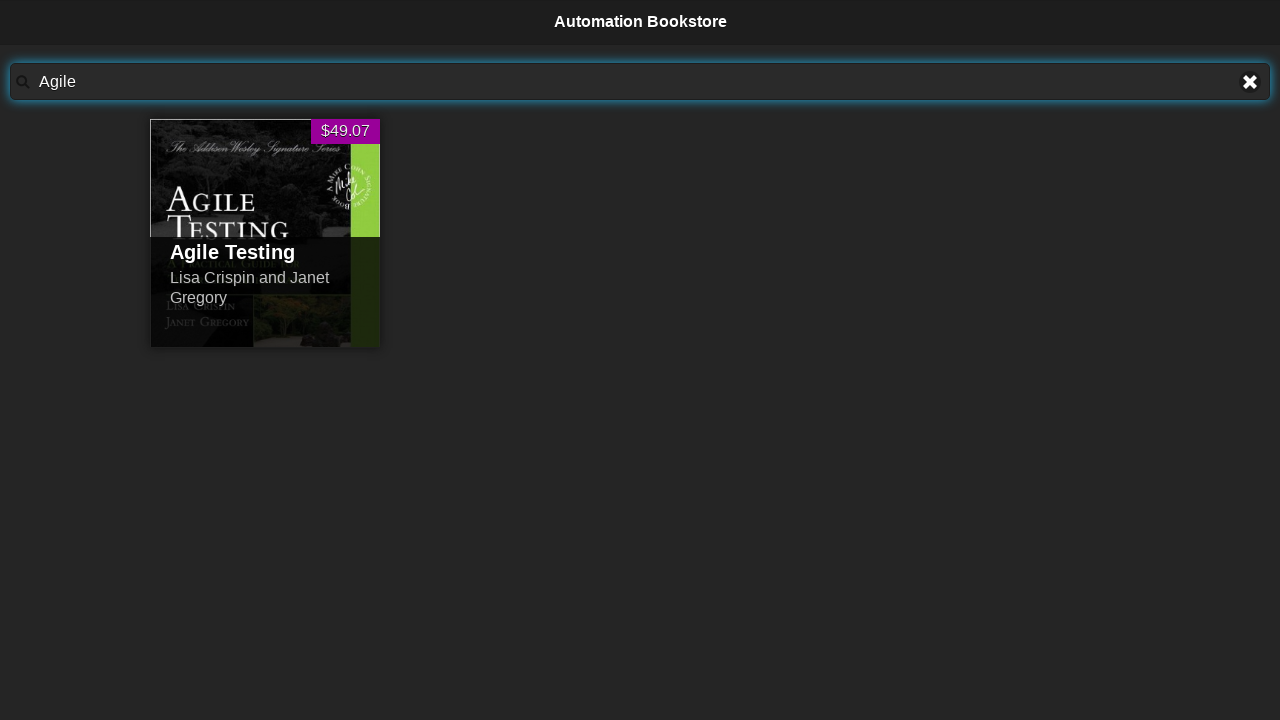